Tests dropdown/button interaction on the omayo test automation practice site by clicking on either a button or dropdown element

Starting URL: http://omayo.blogspot.com/

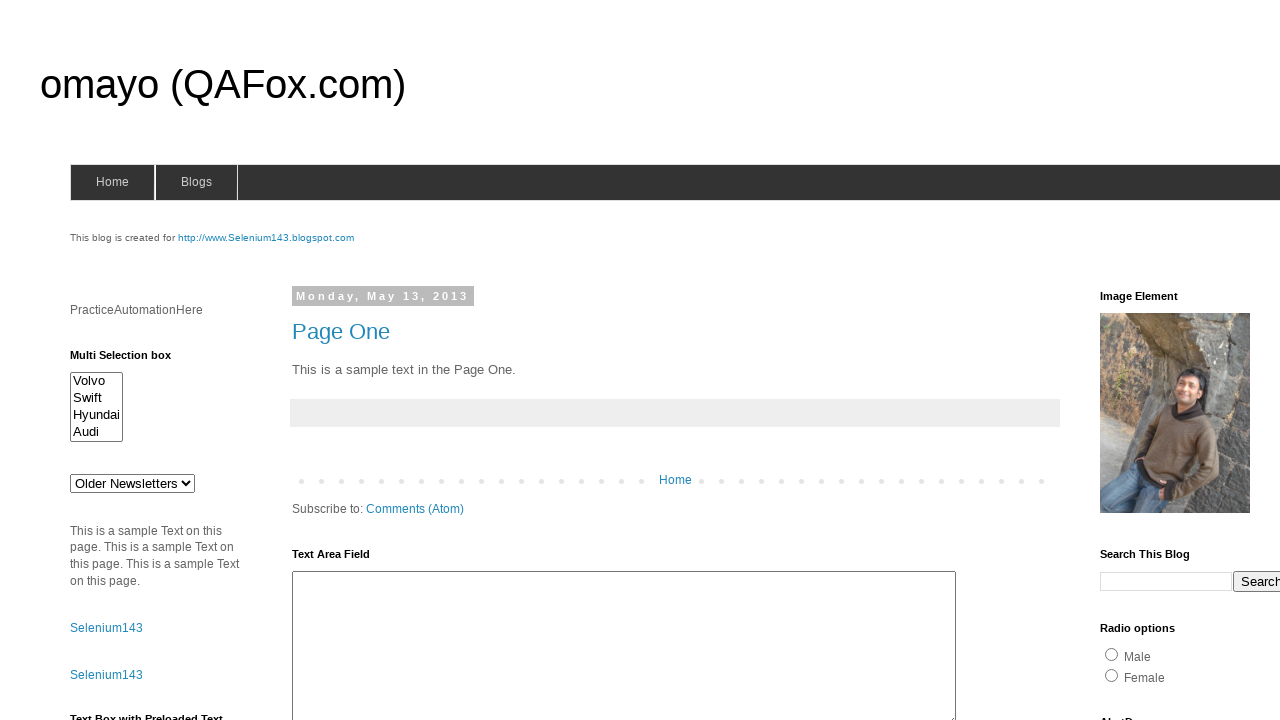

Waited 4 seconds for page to load
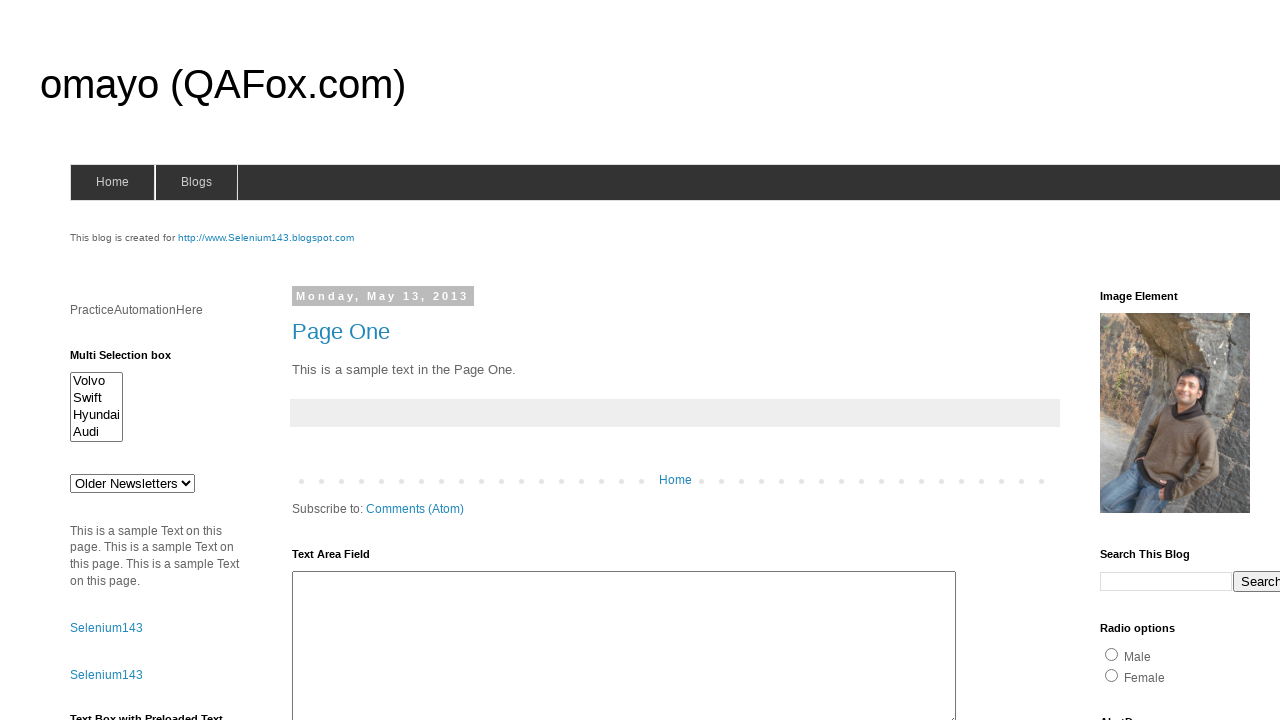

Clicked button element with ID 'but2' at (100, 361) on #but2
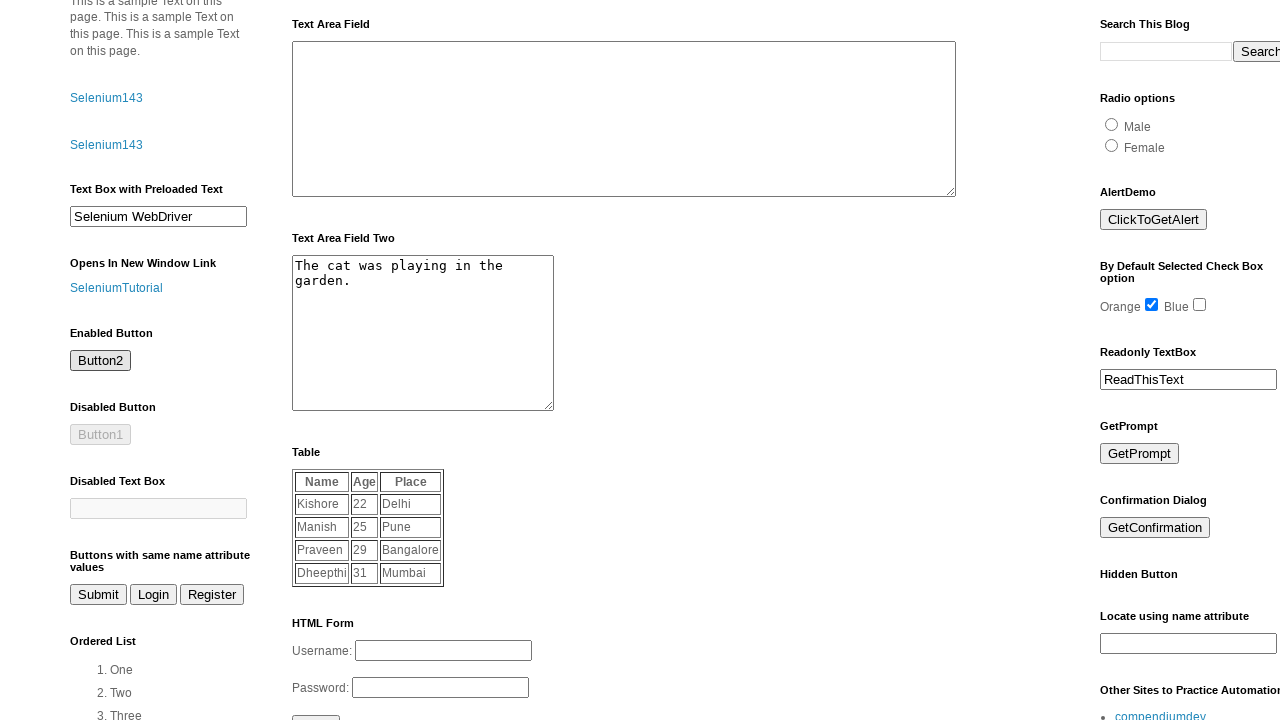

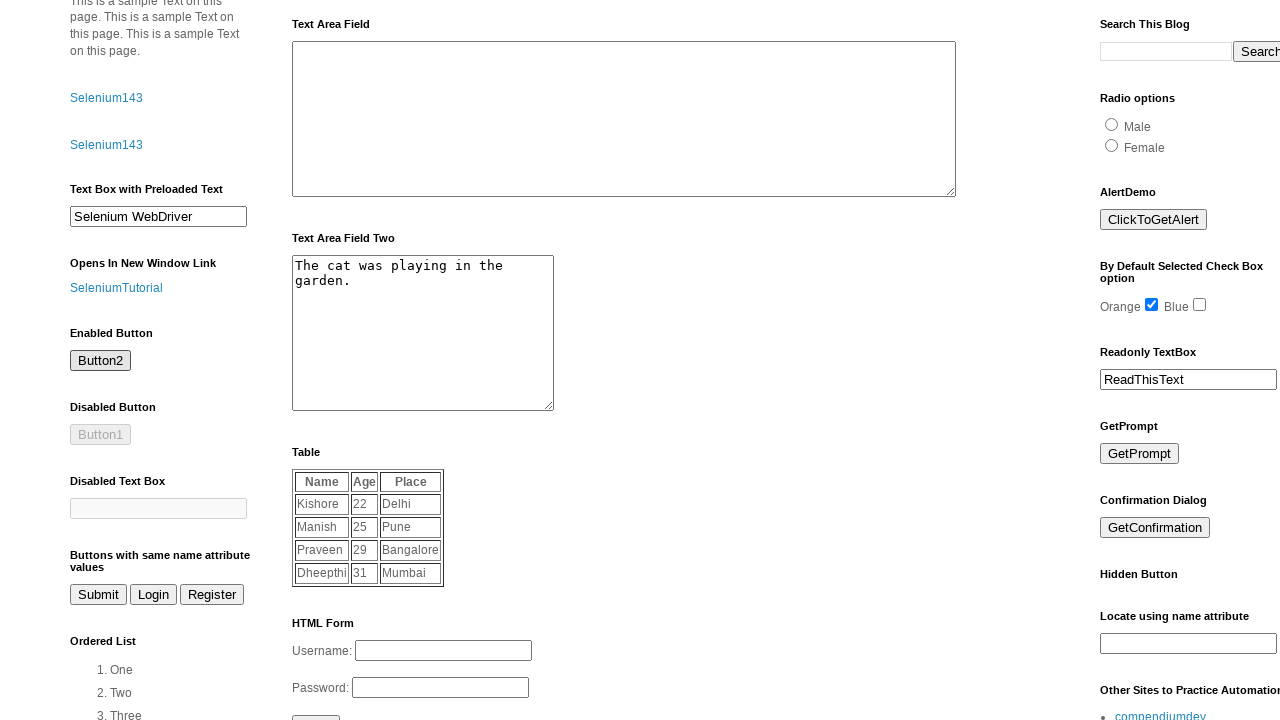